Tests that clicking on Browse Languages menu navigates to Category A by default and verifies the h2 header displays "Category A".

Starting URL: https://www.99-bottles-of-beer.net/

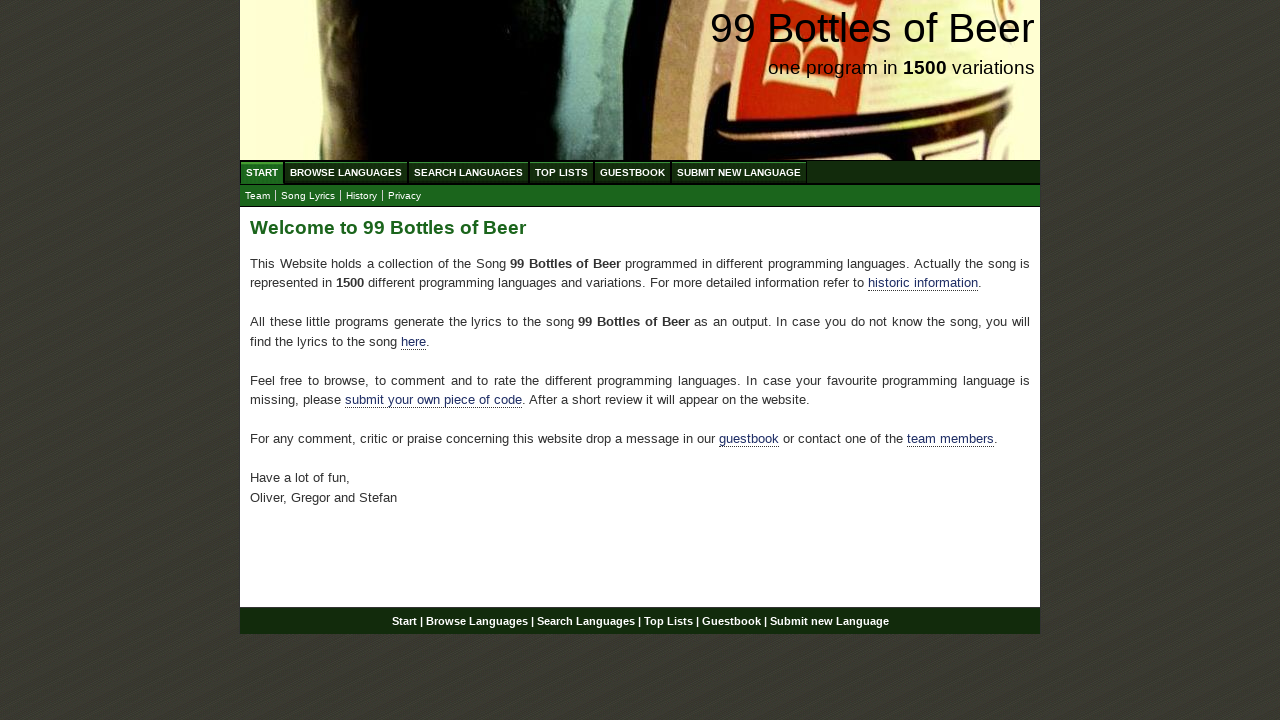

Clicked on Browse Languages menu at (346, 172) on xpath=//ul[@id='menu']//a[@href='/abc.html']
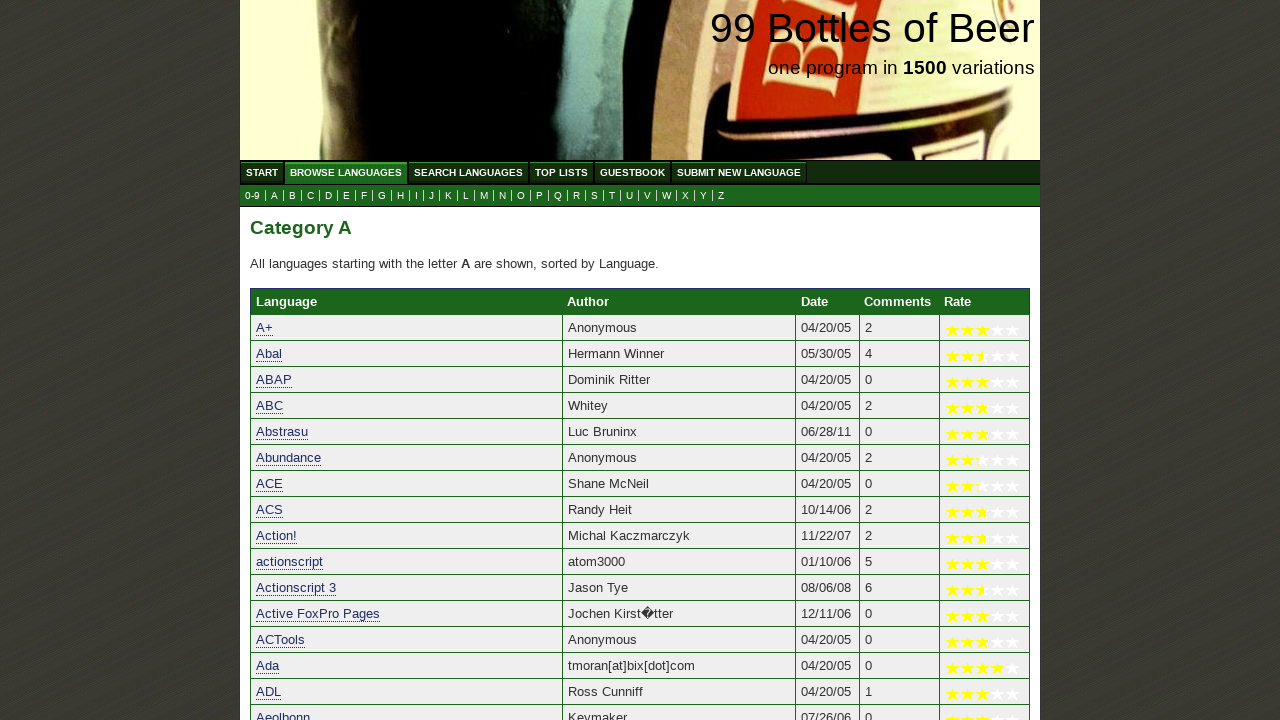

Navigated to Category A and verified h2 header displays 'Category A'
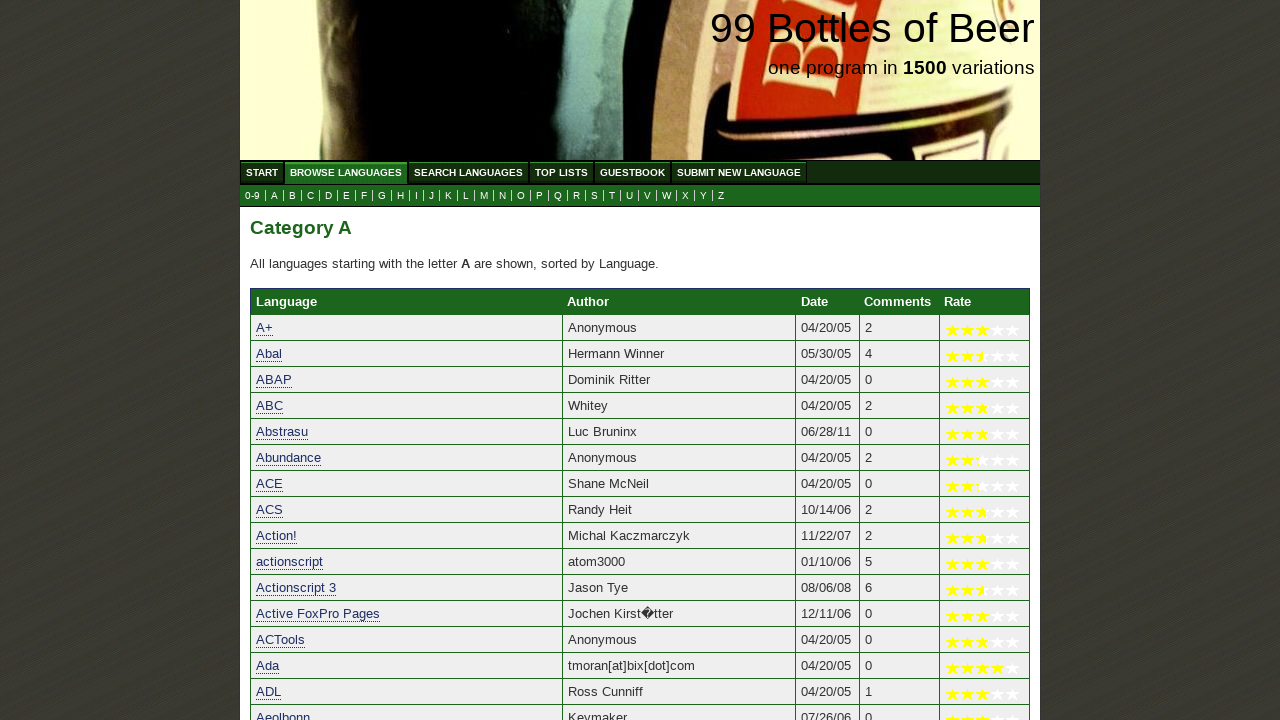

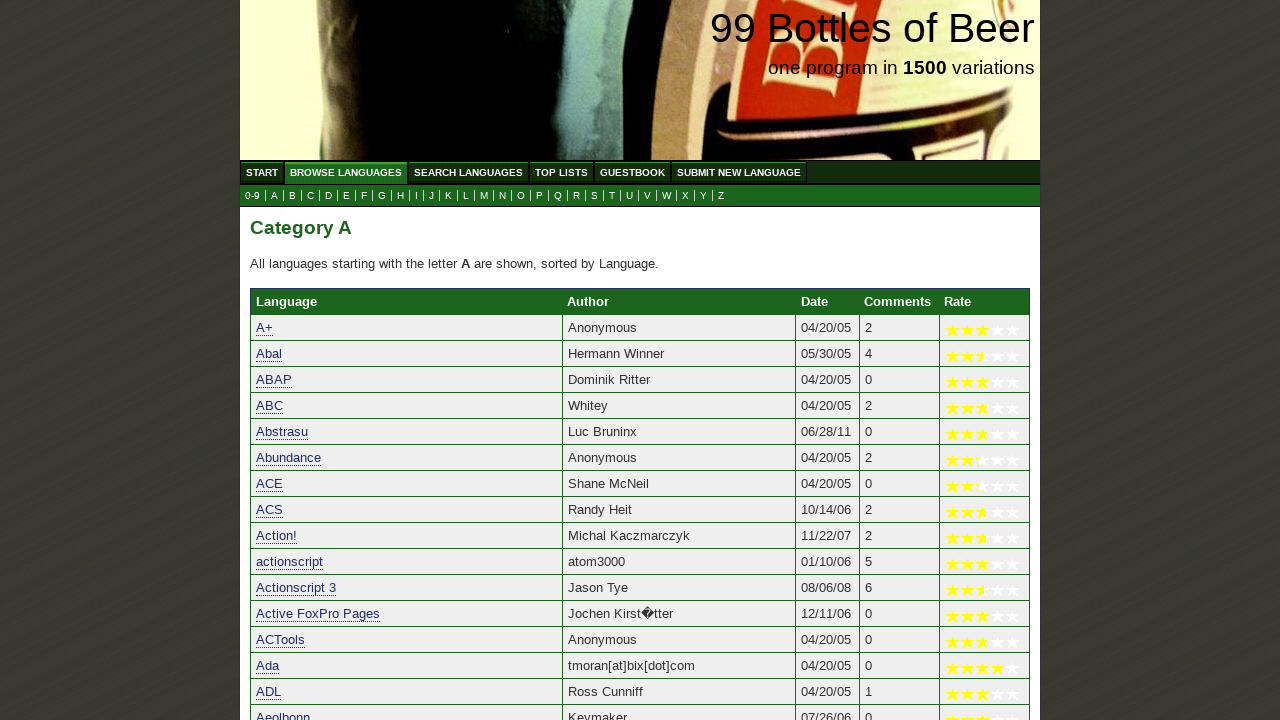